Plays the Drench2 color-flooding game by clicking the play button to start a 9x9 game, then algorithmically determines and executes the optimal sequence of color button clicks to solve the puzzle.

Starting URL: http://www.flashbynight.com/drench2/

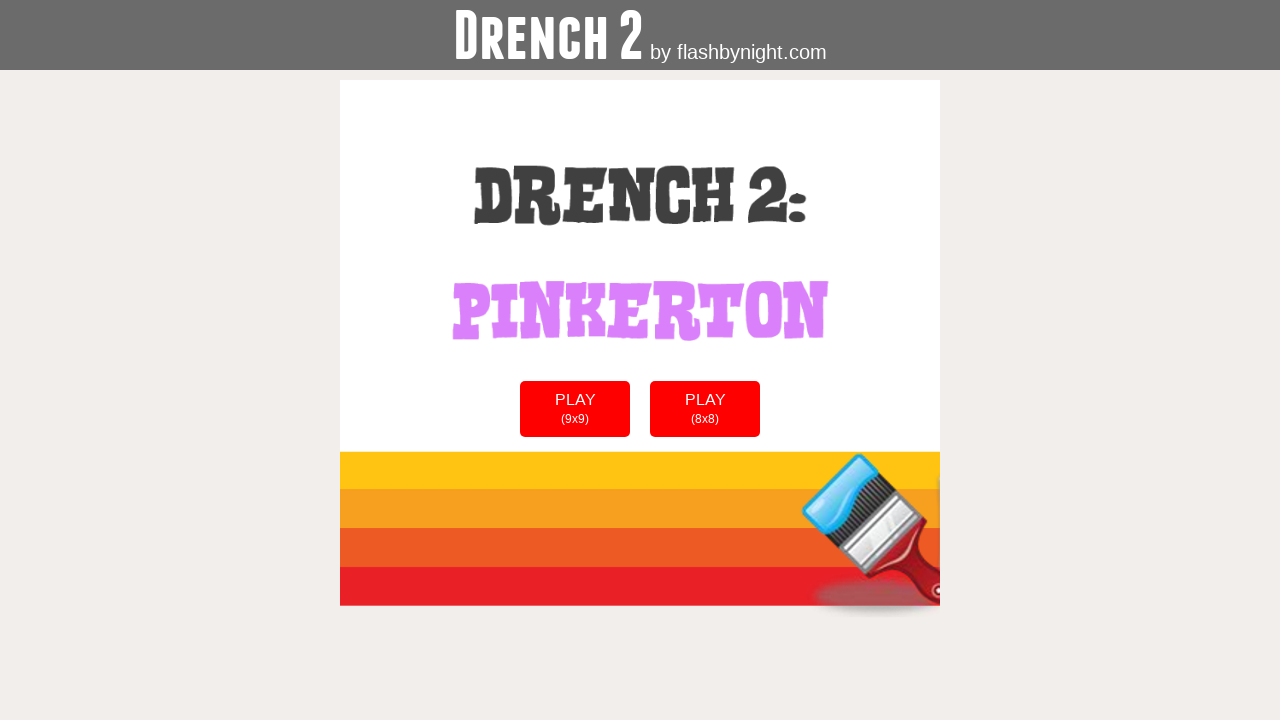

Waited for 9x9 play button to load
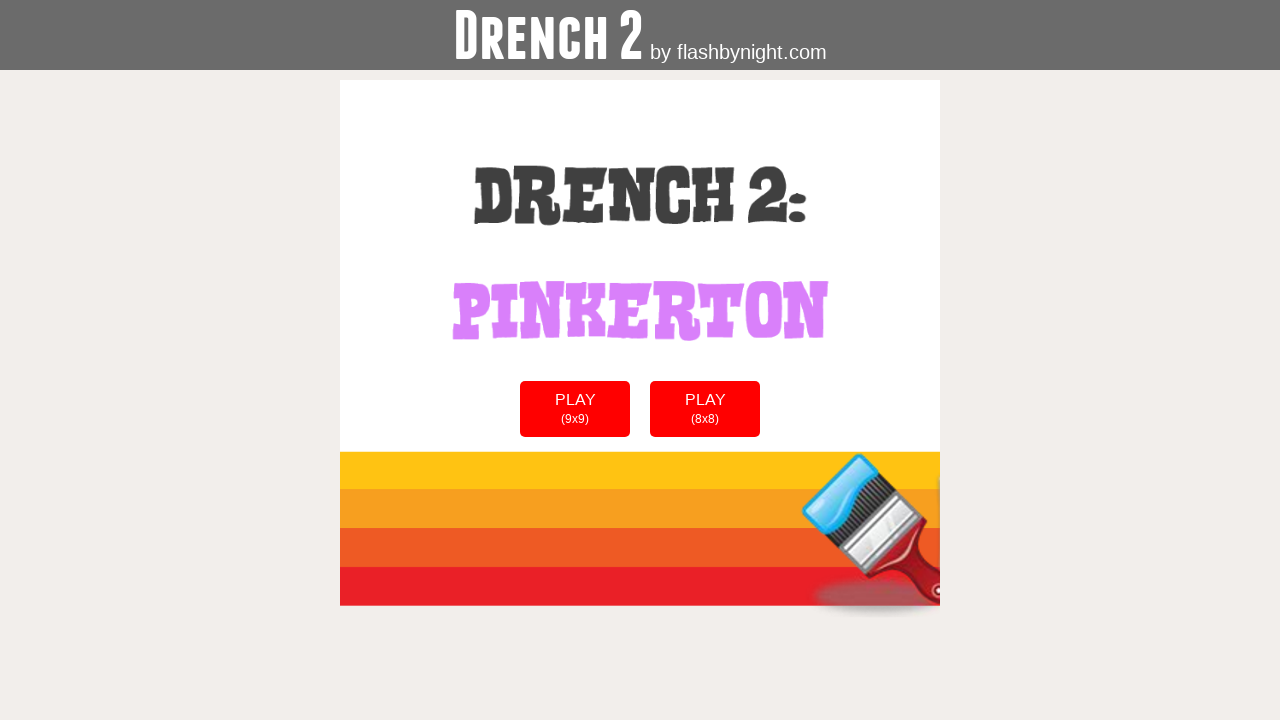

Clicked the 9x9 play button to start the game at (575, 409) on #butang1
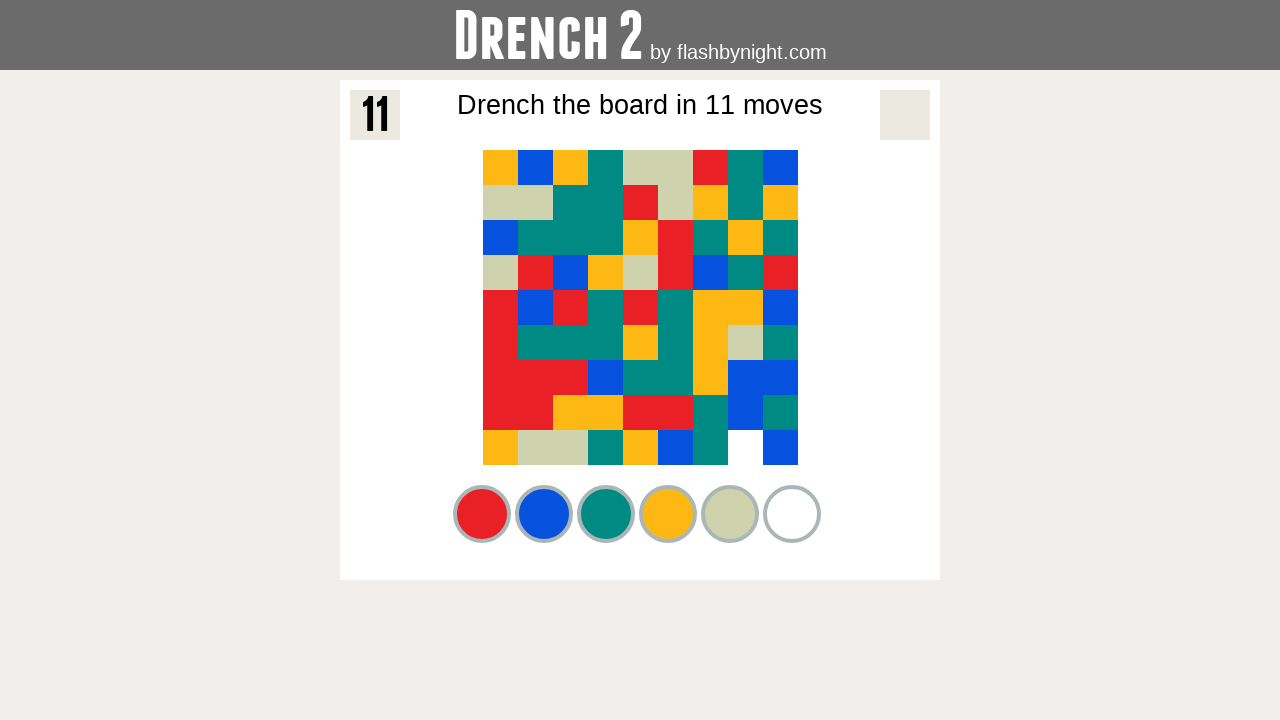

Waited for game board to load
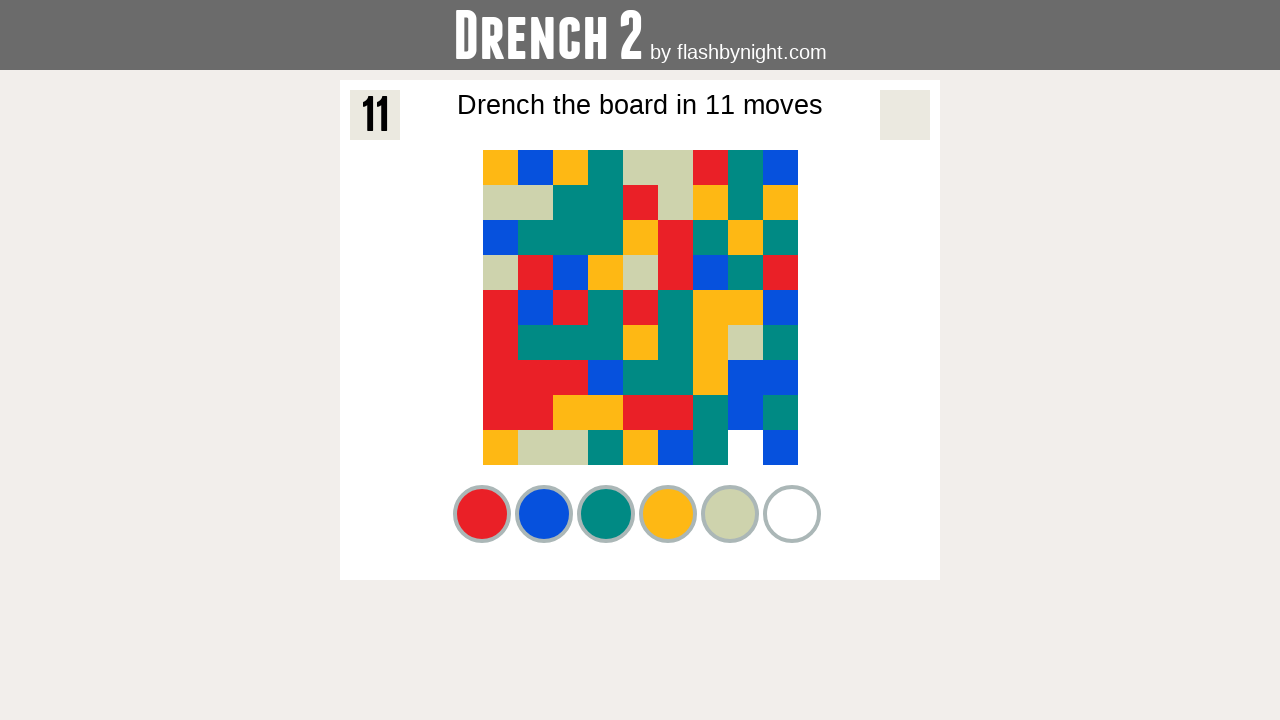

Retrieved all game board squares
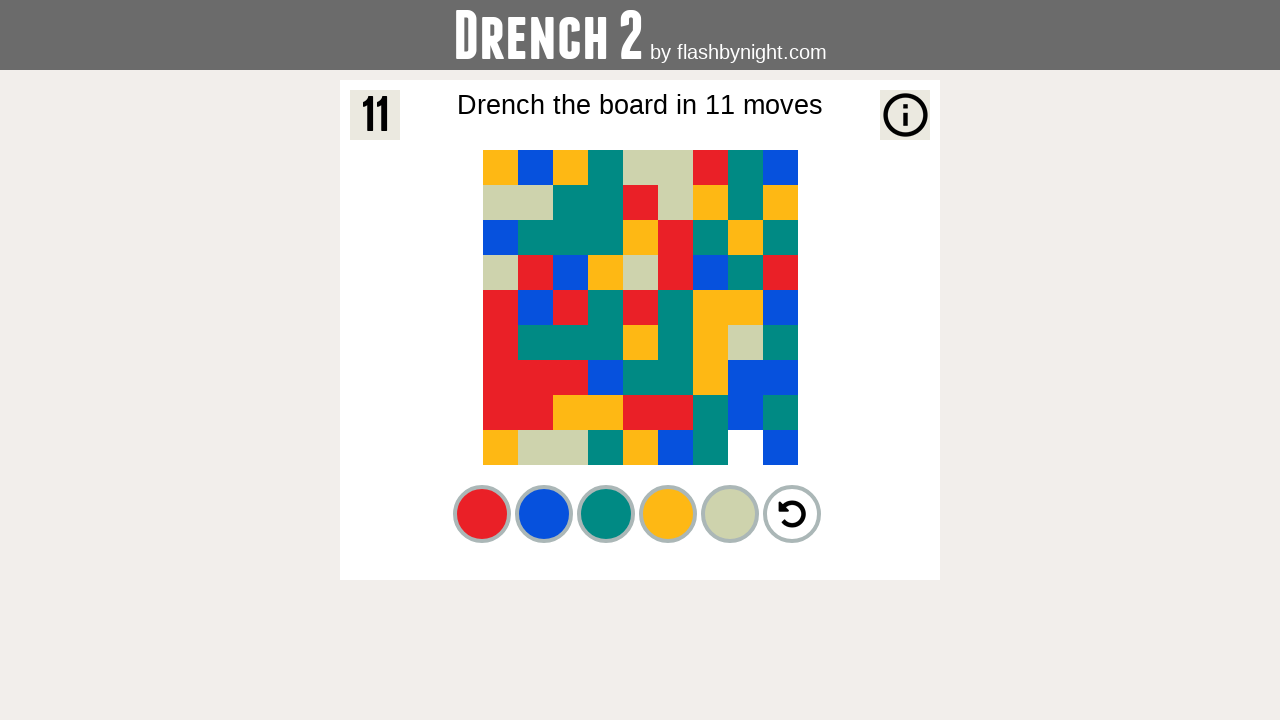

Extracted initial game state from board squares
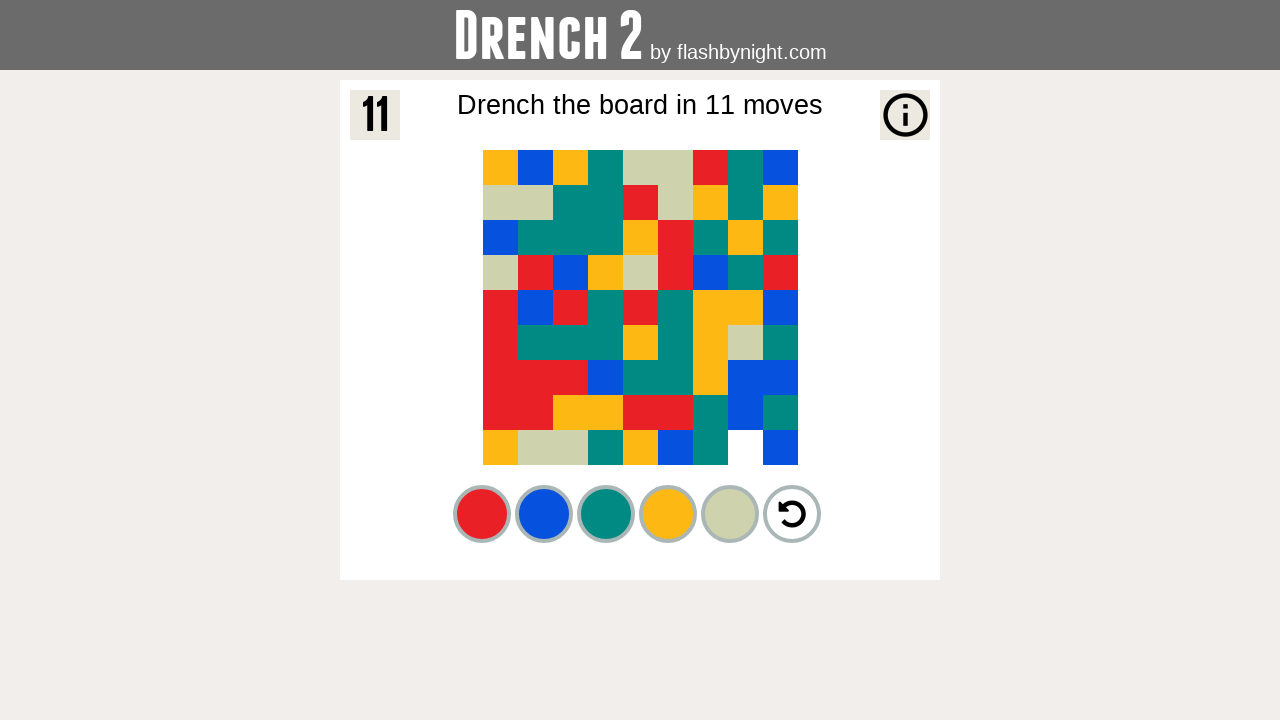

Calculated winning sequence with 10 moves
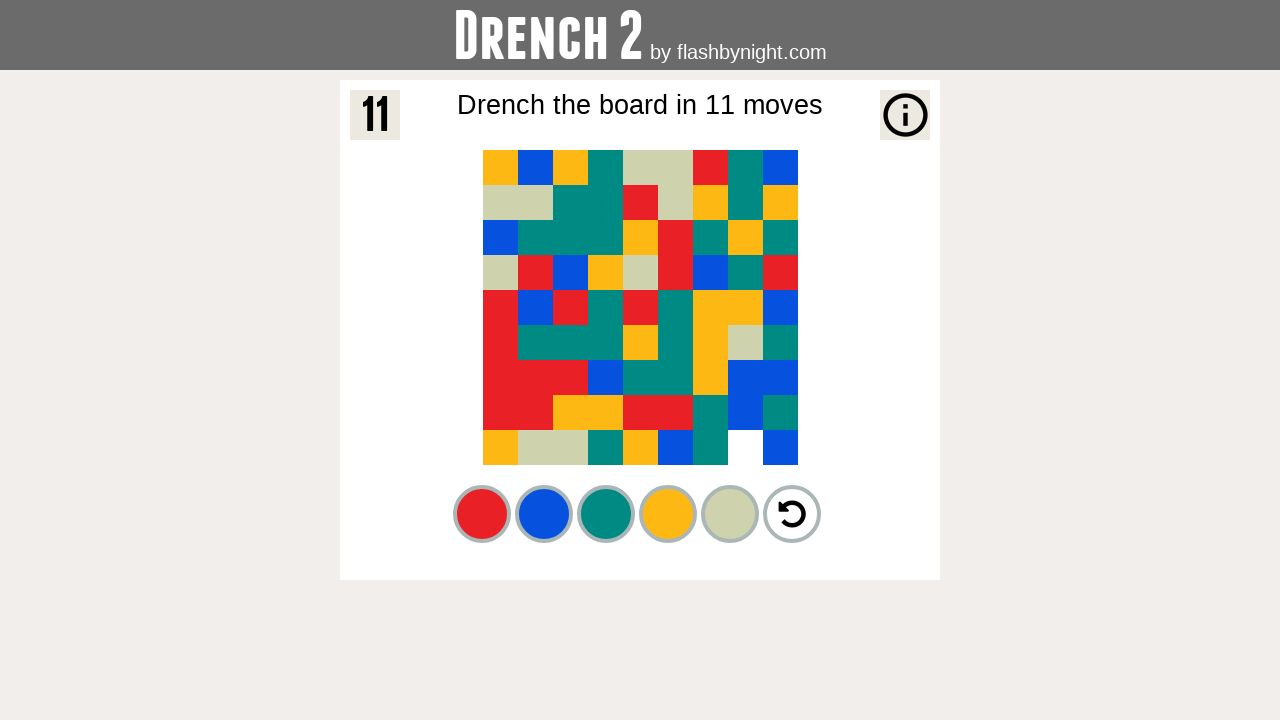

Clicked blue color button at (544, 514) on #b2
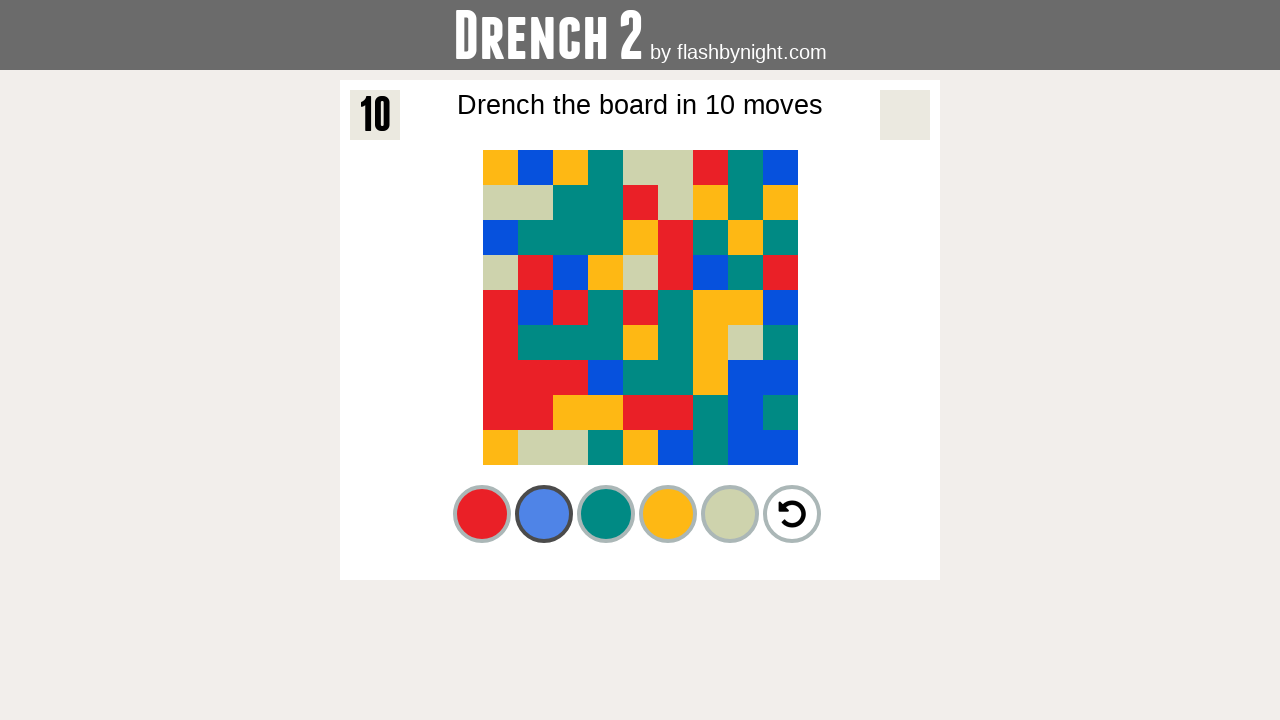

Waited 500ms for color flood animation
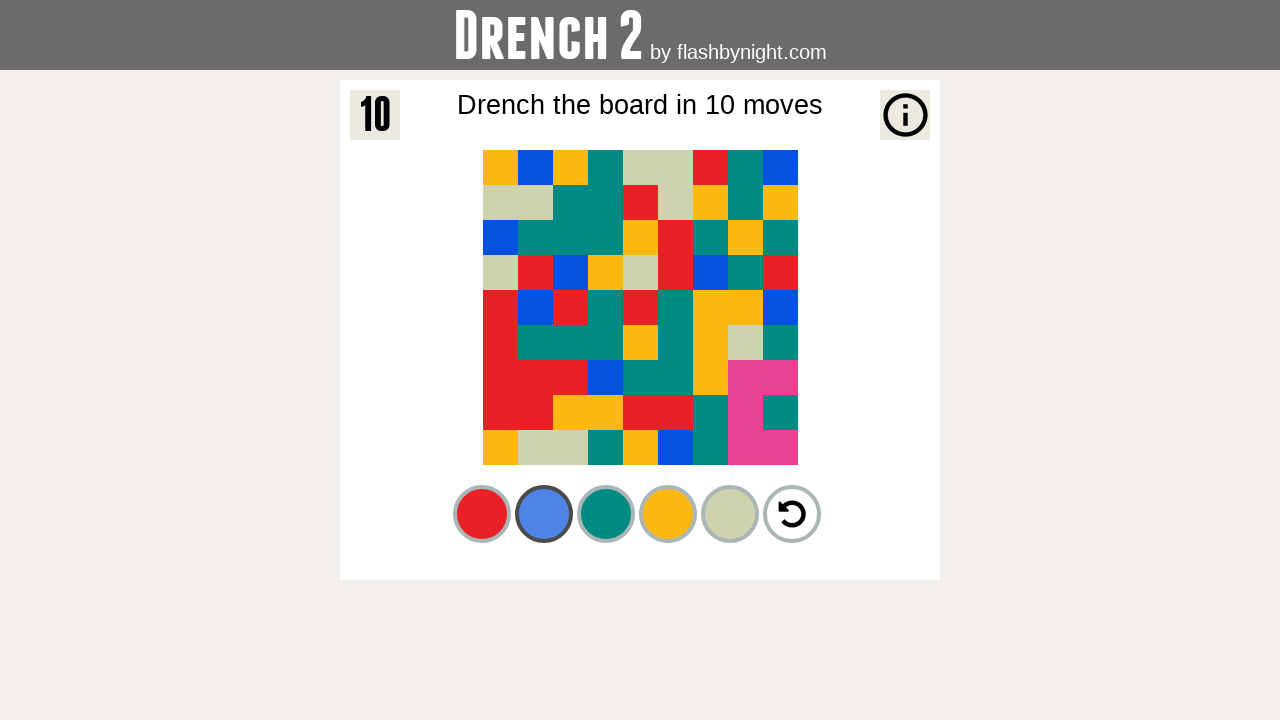

Clicked yellow color button at (668, 514) on #b4
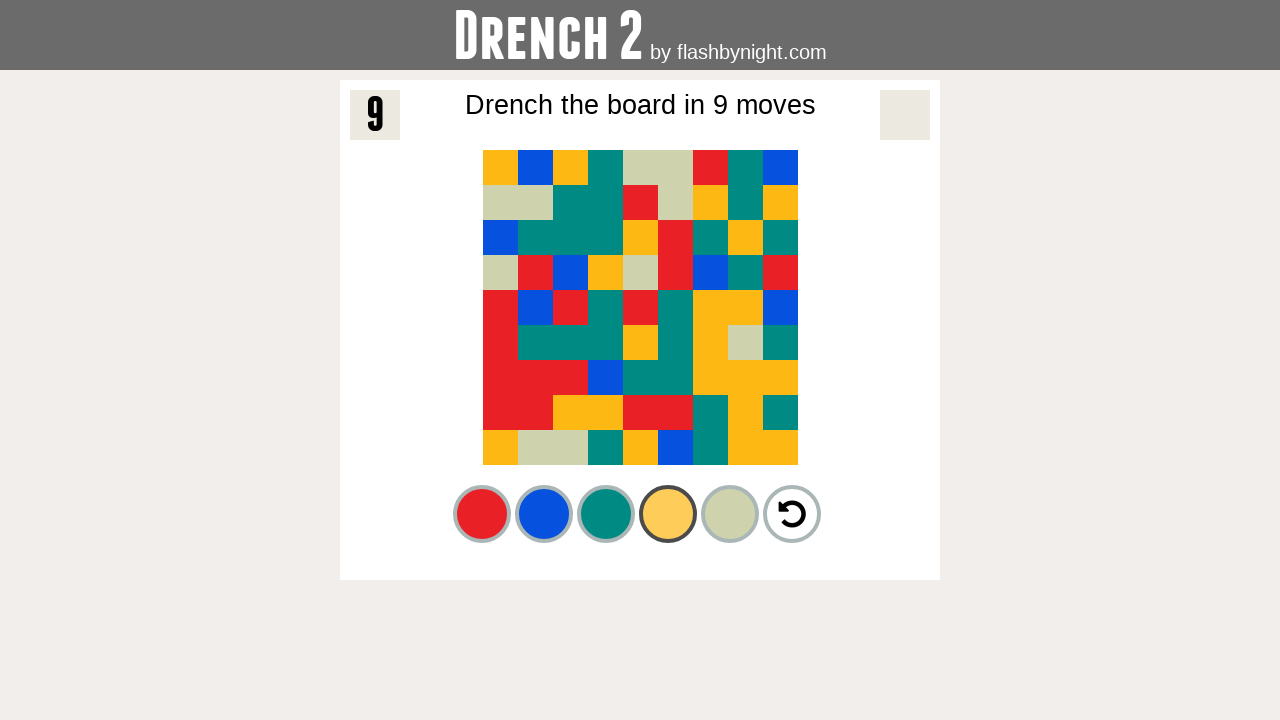

Waited 500ms for color flood animation
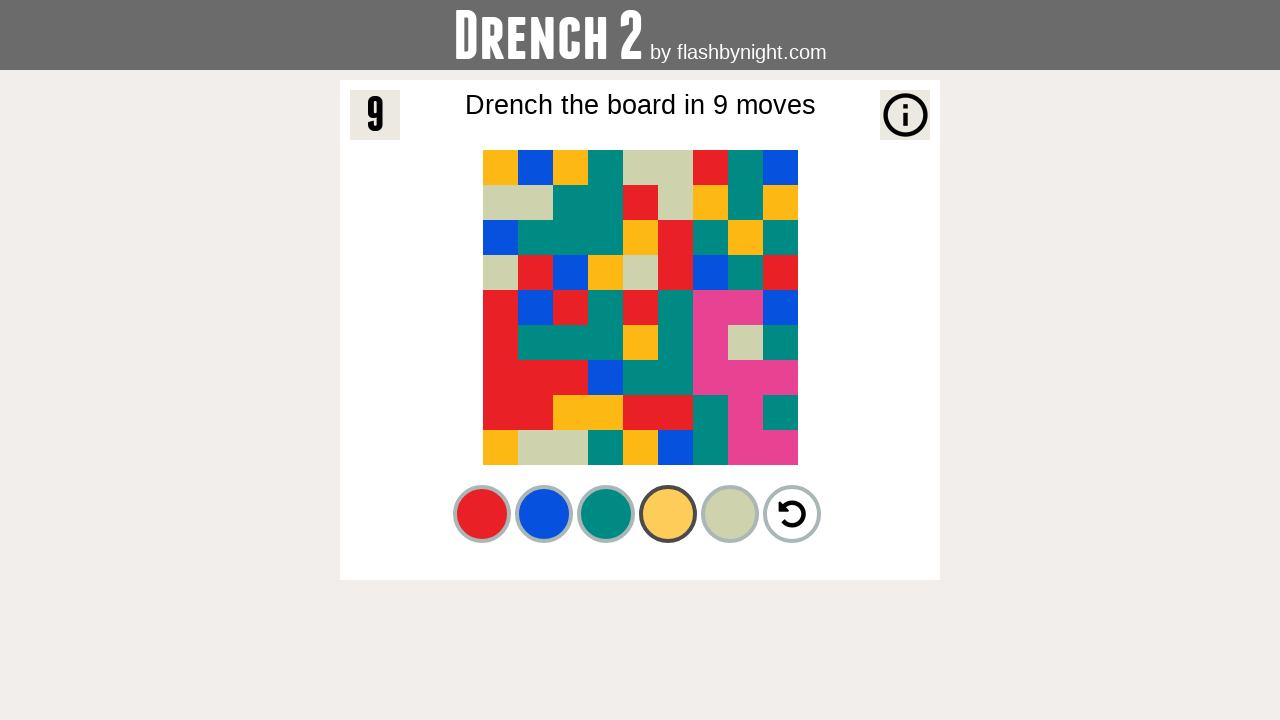

Clicked green color button at (606, 514) on #b3
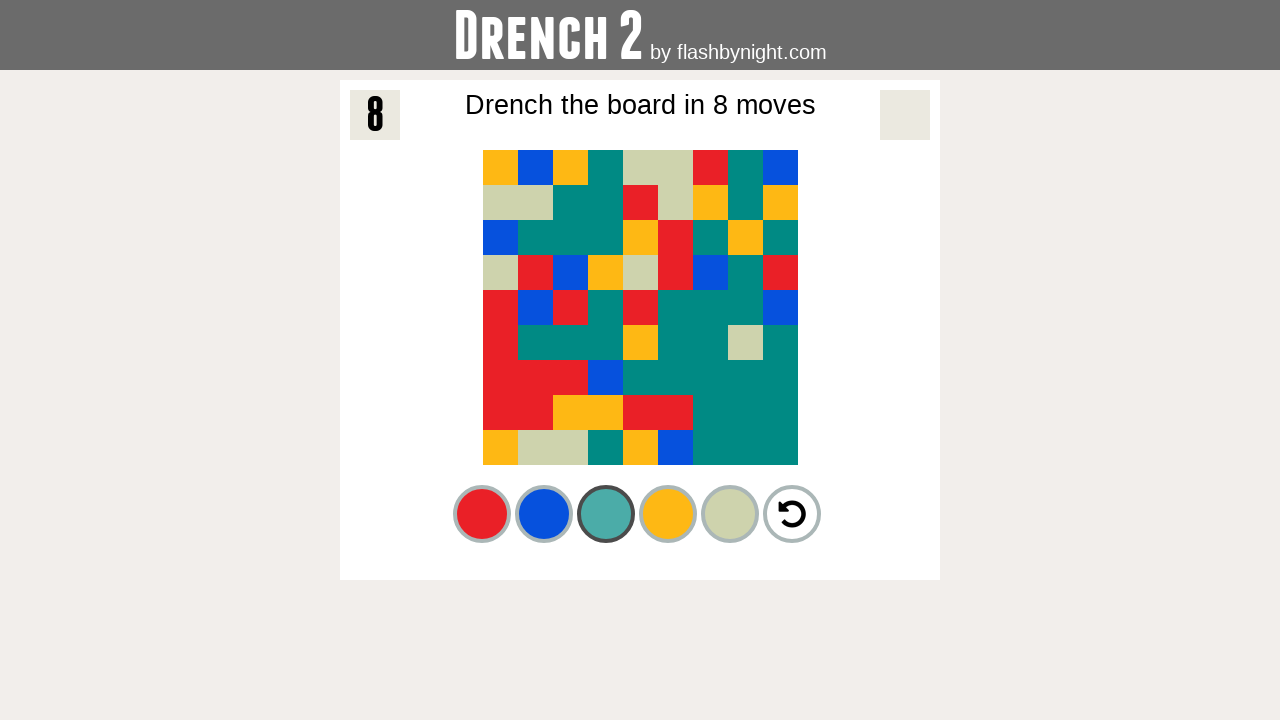

Waited 500ms for color flood animation
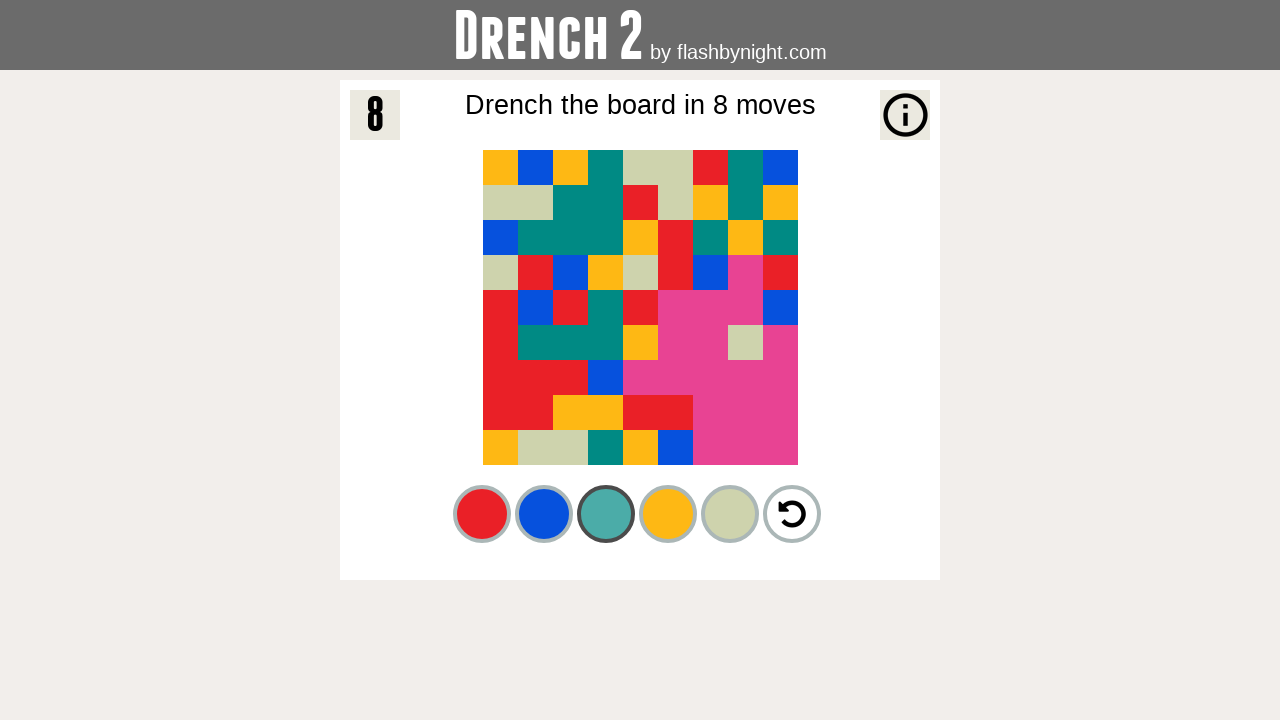

Clicked red color button at (482, 514) on #b1
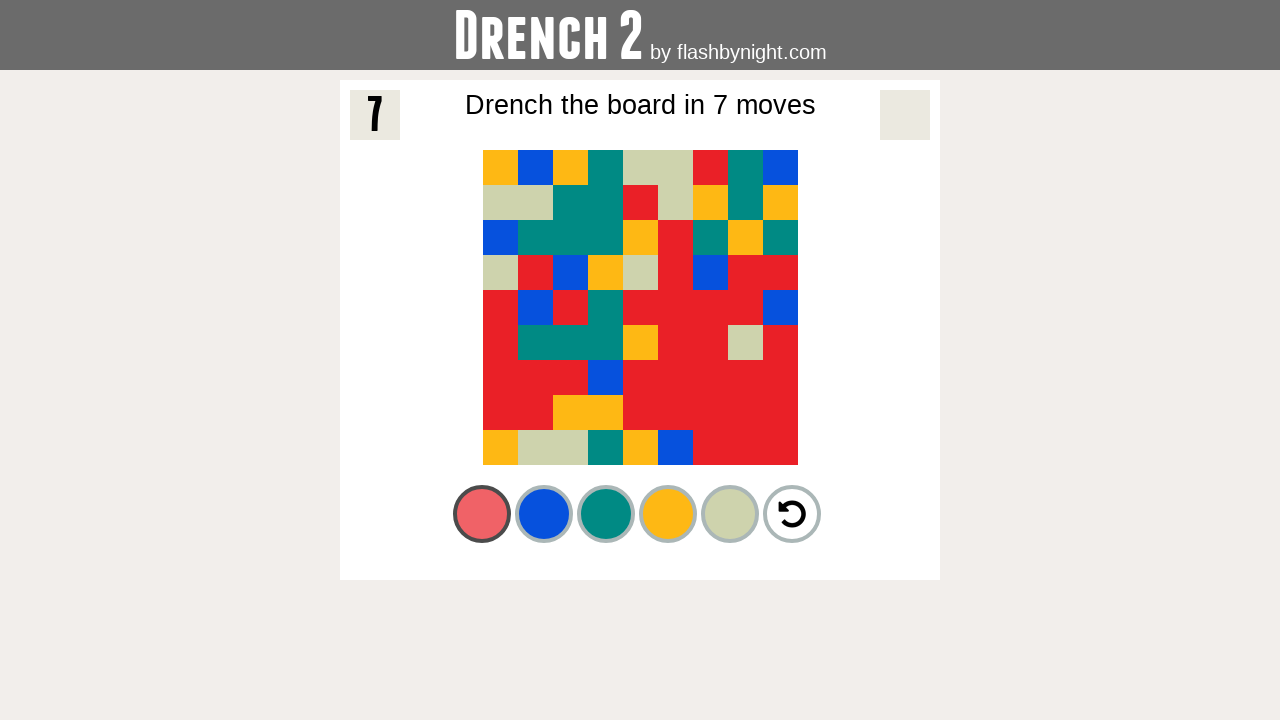

Waited 500ms for color flood animation
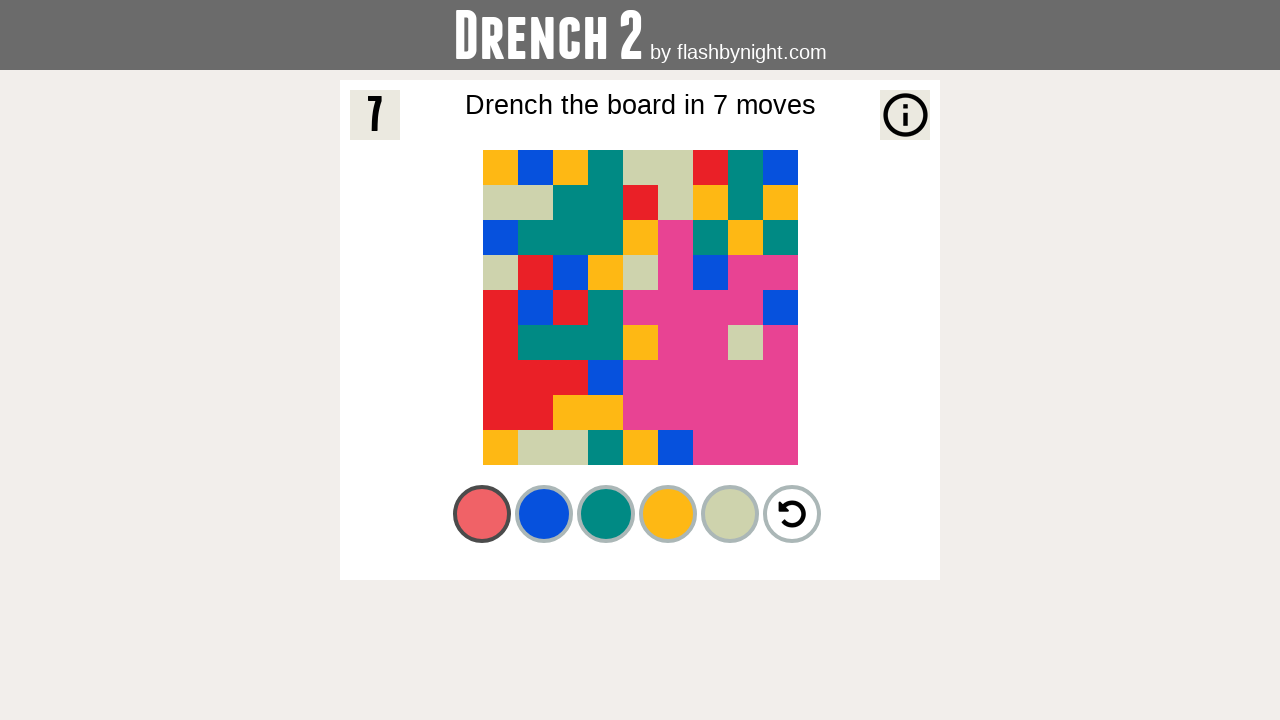

Clicked yellow color button at (668, 514) on #b4
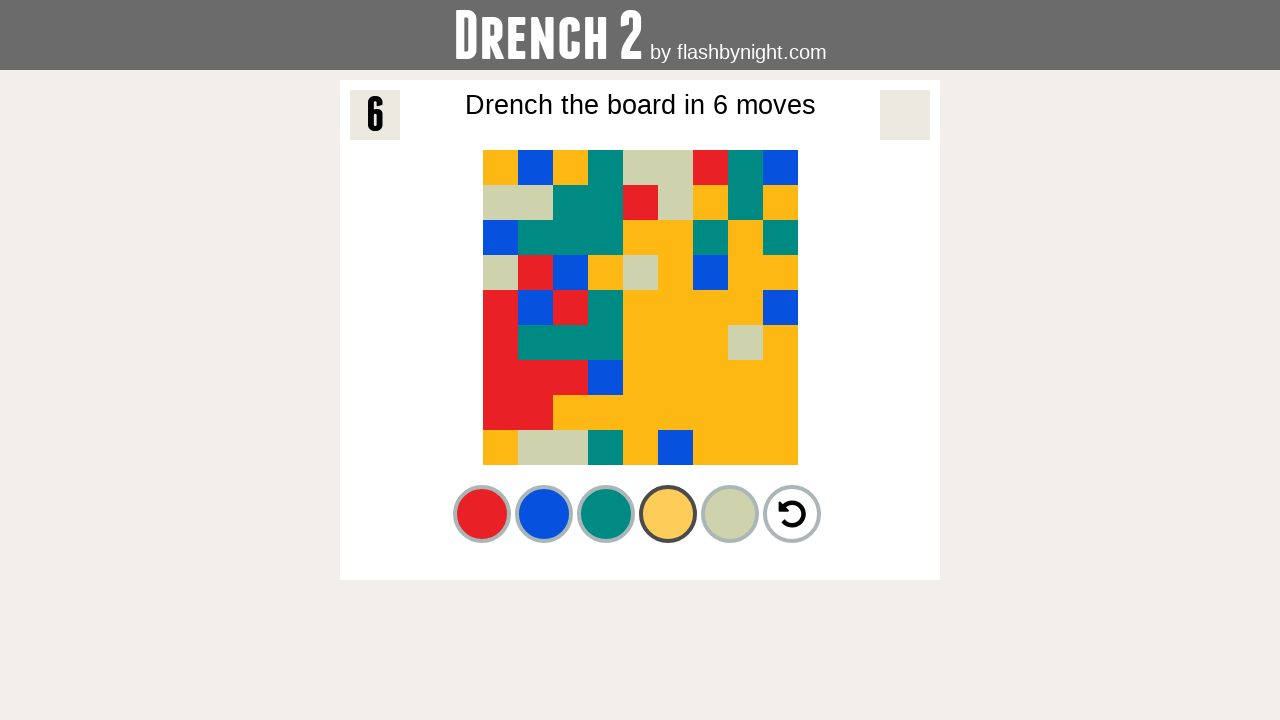

Waited 500ms for color flood animation
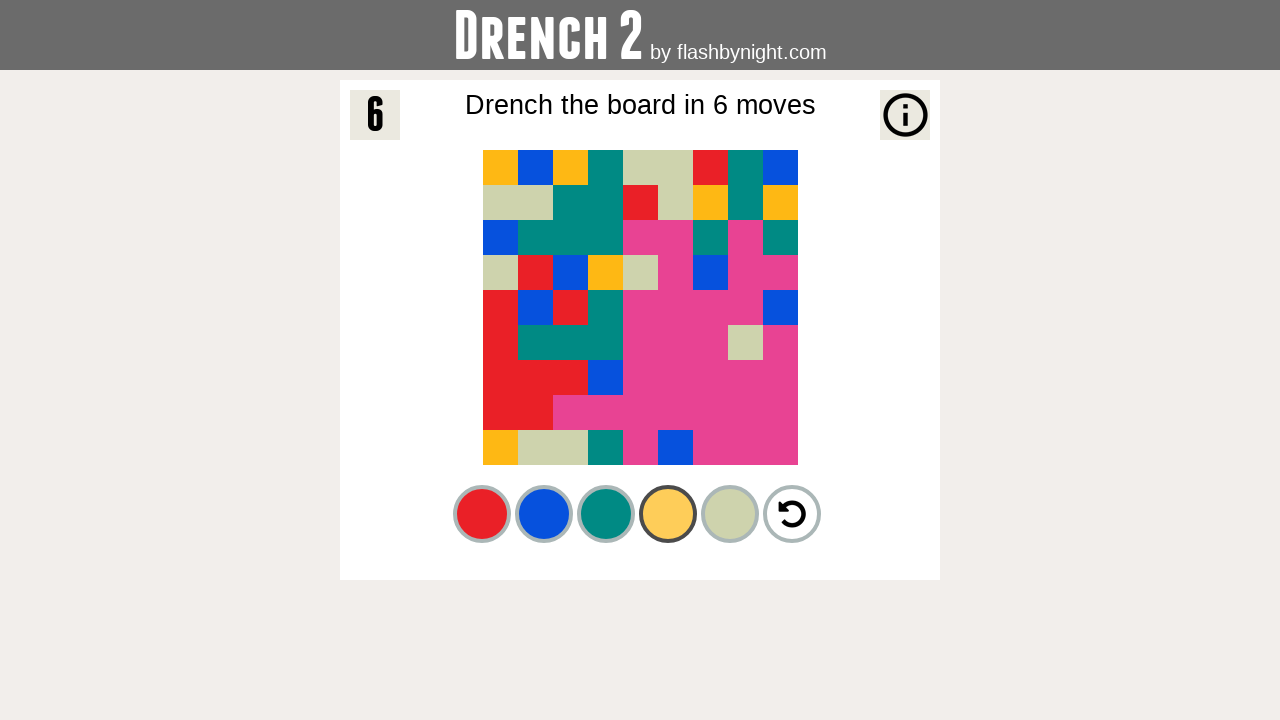

Clicked green color button at (606, 514) on #b3
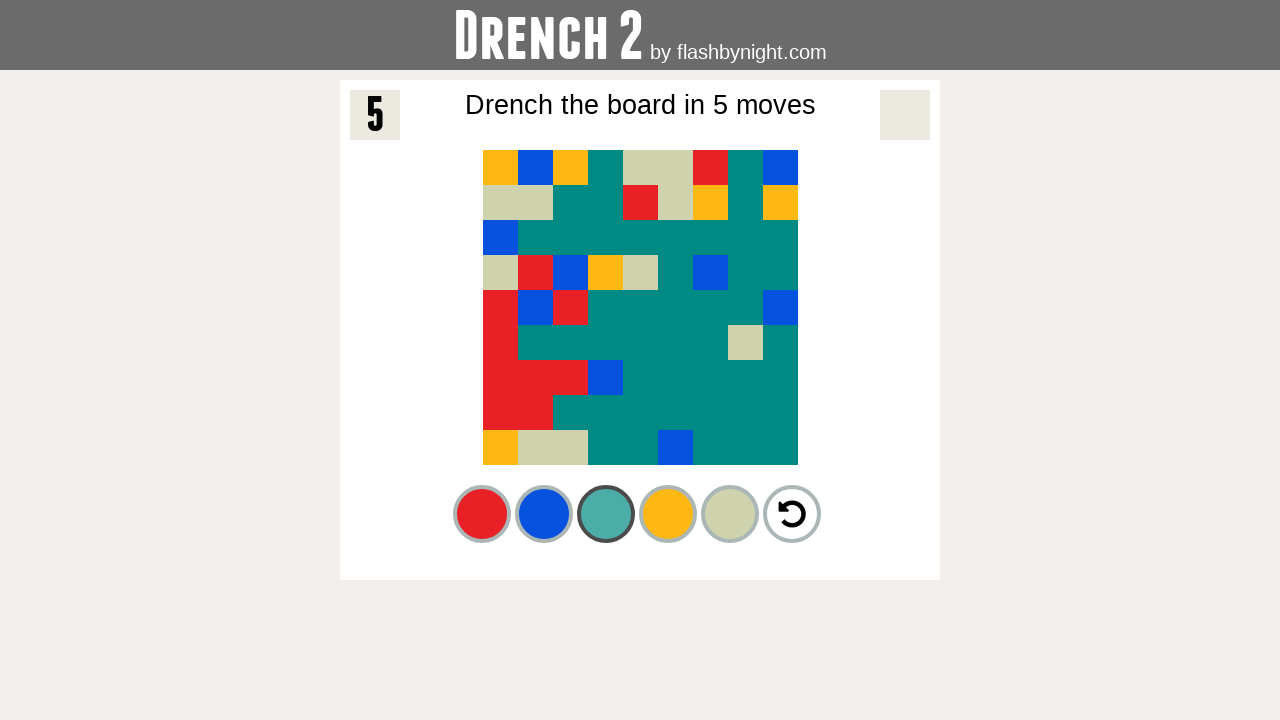

Waited 500ms for color flood animation
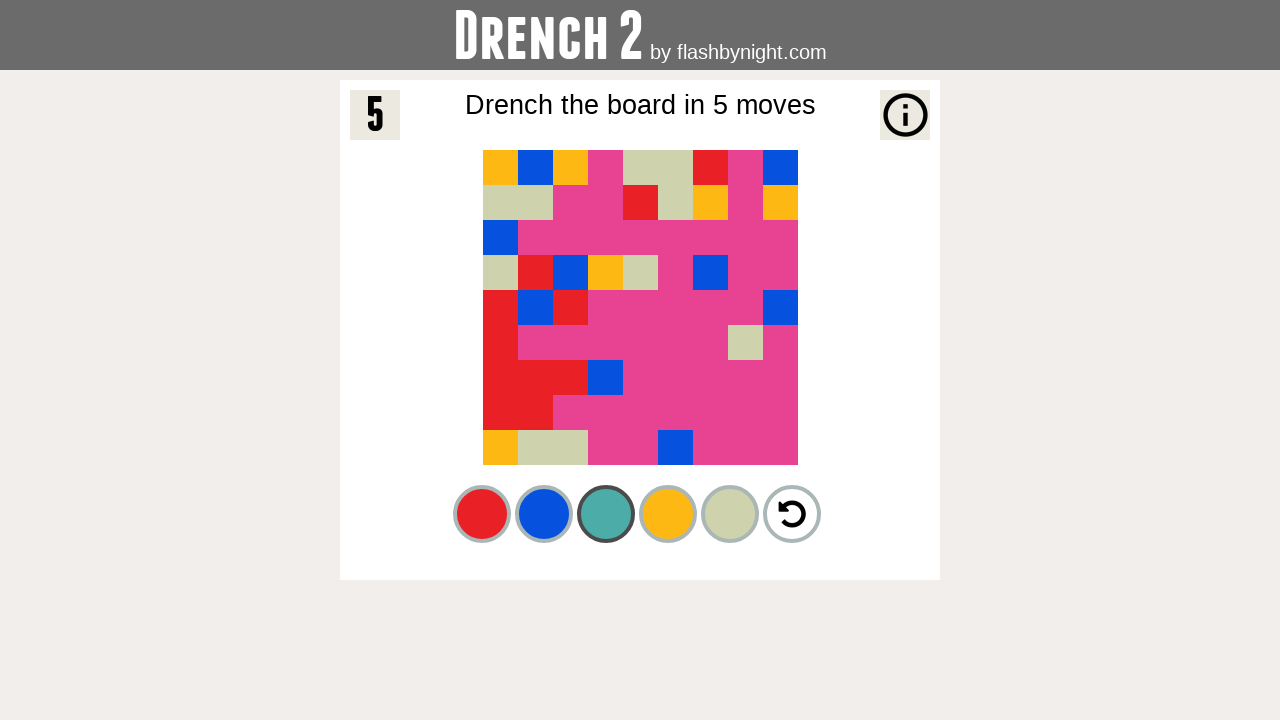

Clicked red color button at (482, 514) on #b1
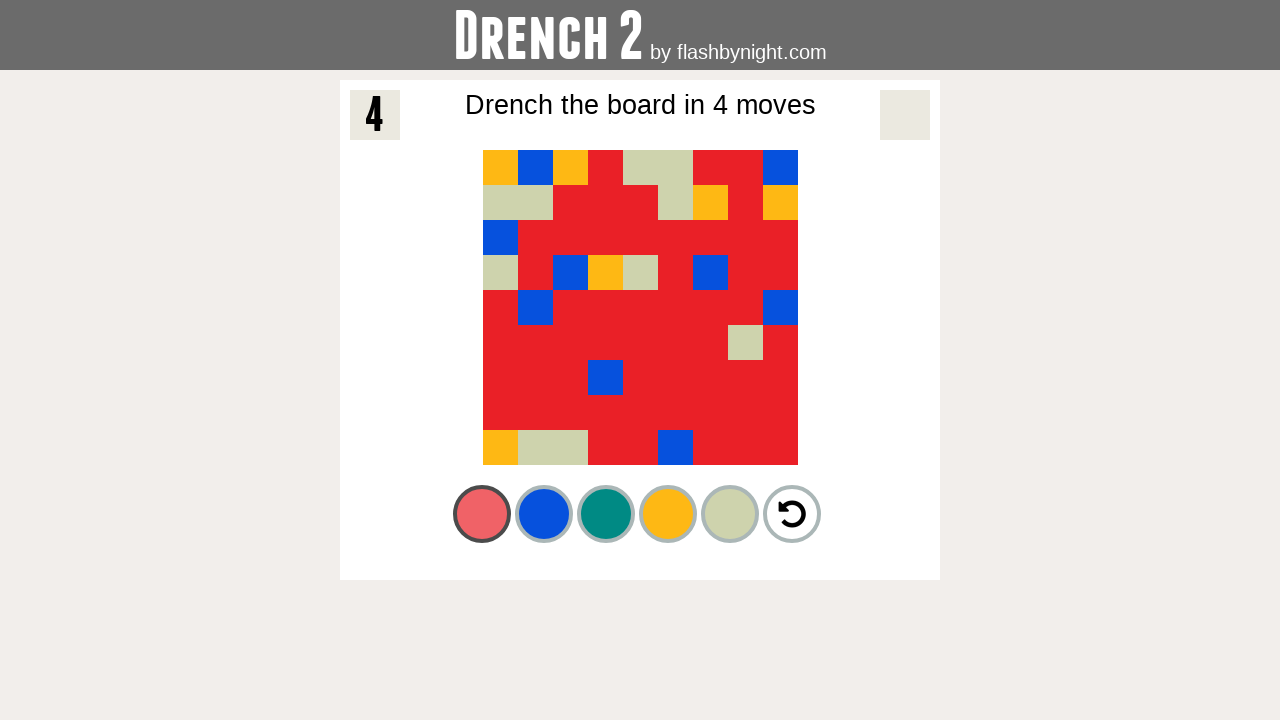

Waited 500ms for color flood animation
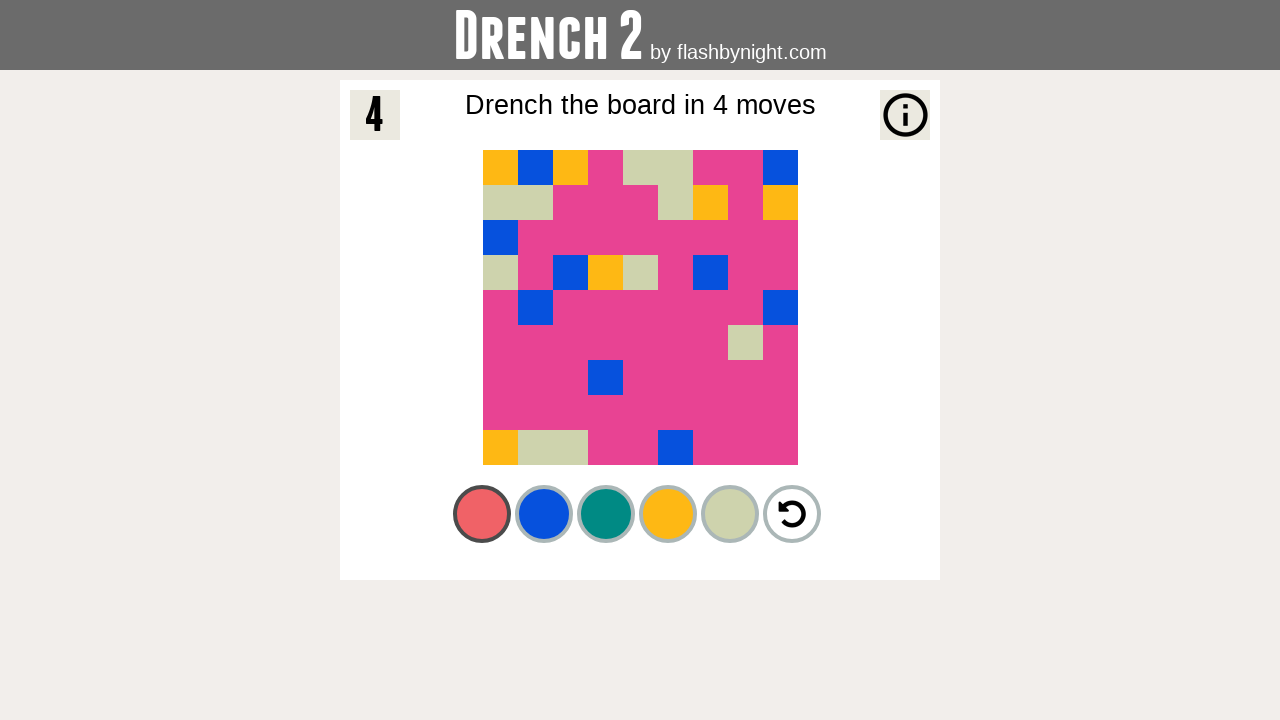

Clicked lightGreen color button at (730, 514) on #b5
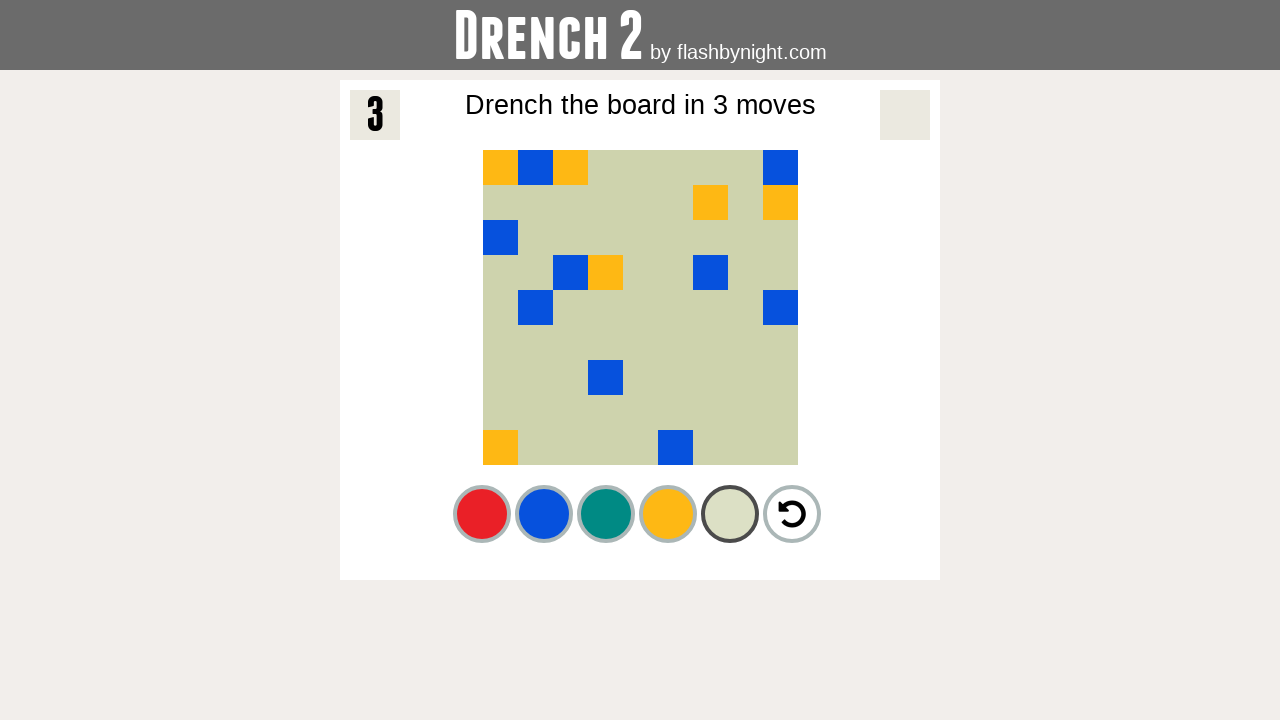

Waited 500ms for color flood animation
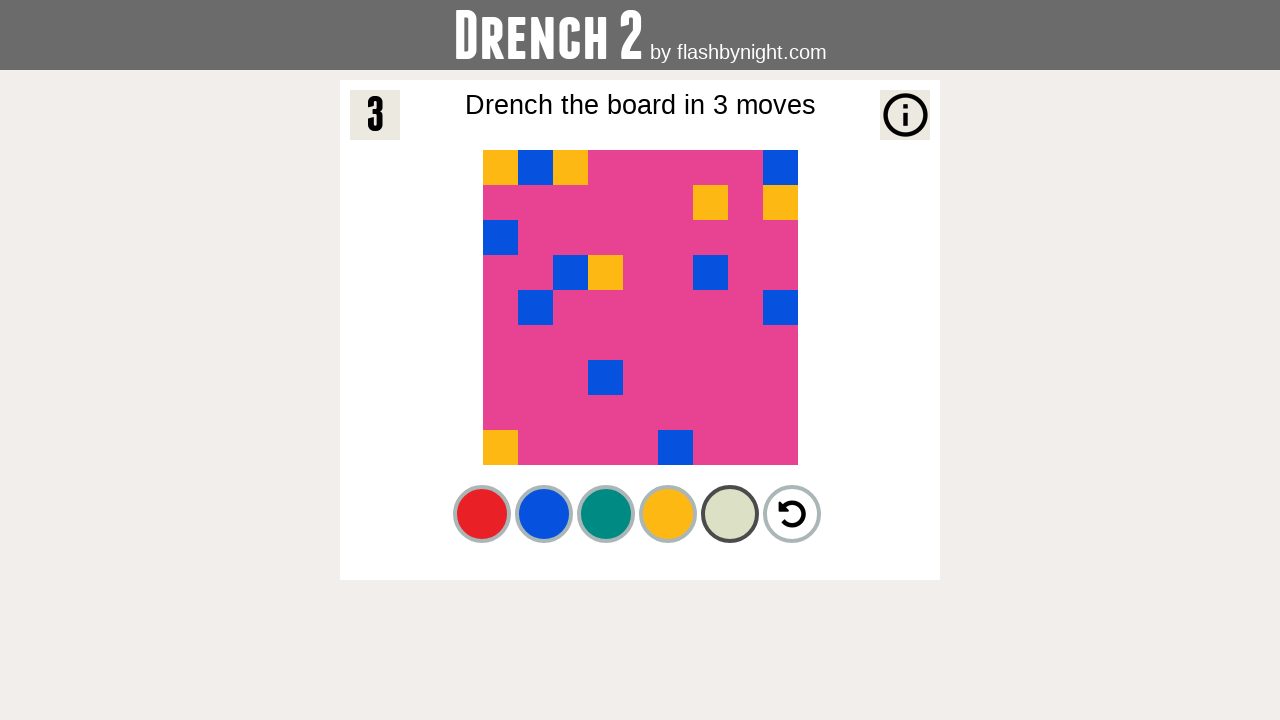

Clicked blue color button at (544, 514) on #b2
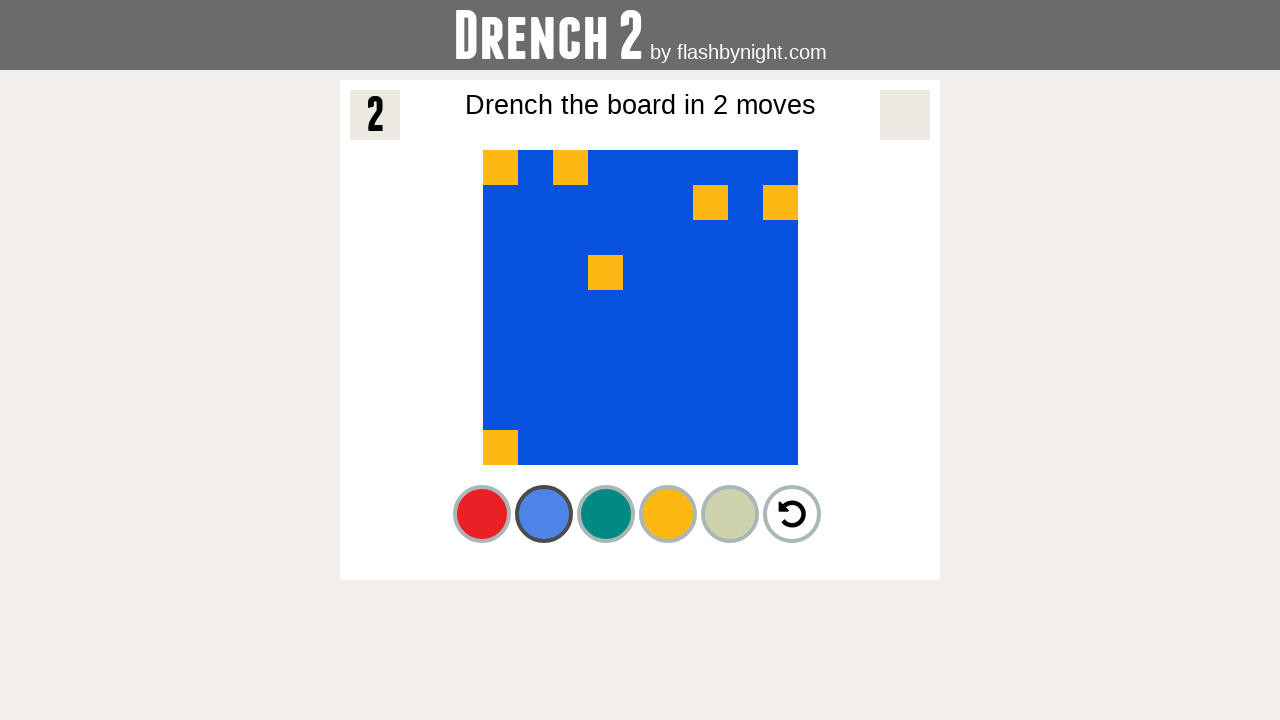

Waited 500ms for color flood animation
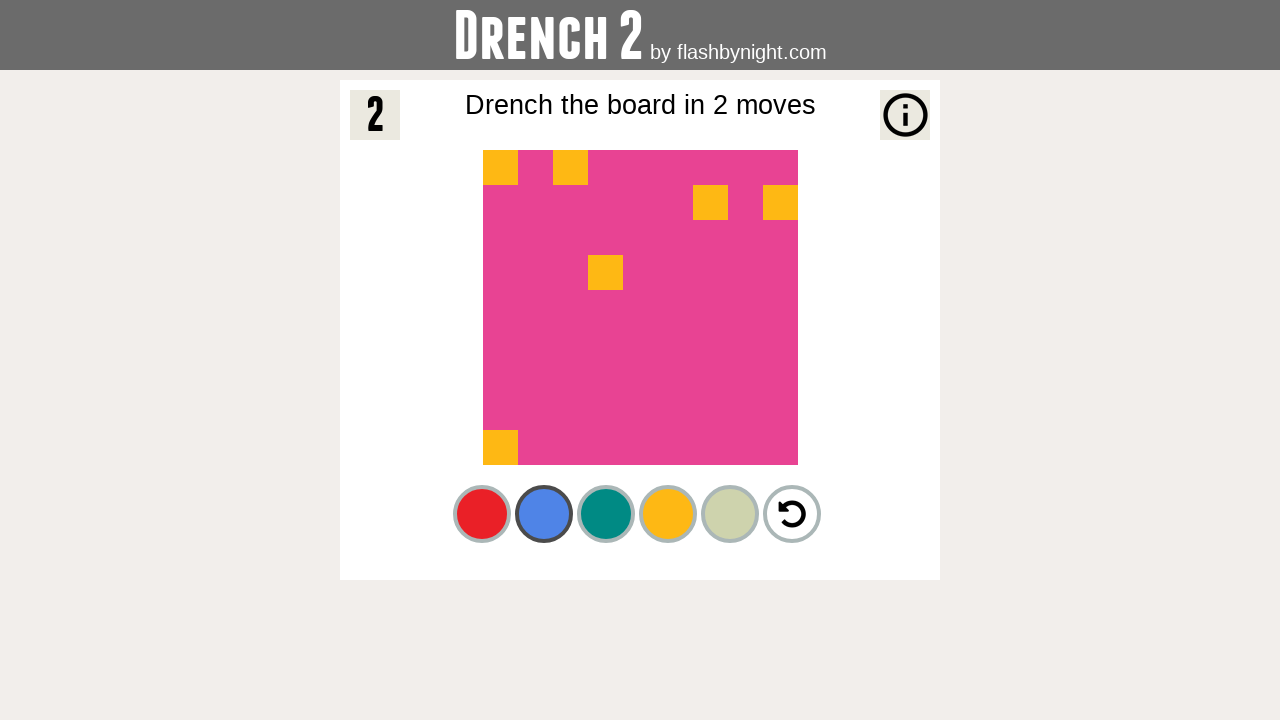

Clicked yellow color button at (668, 514) on #b4
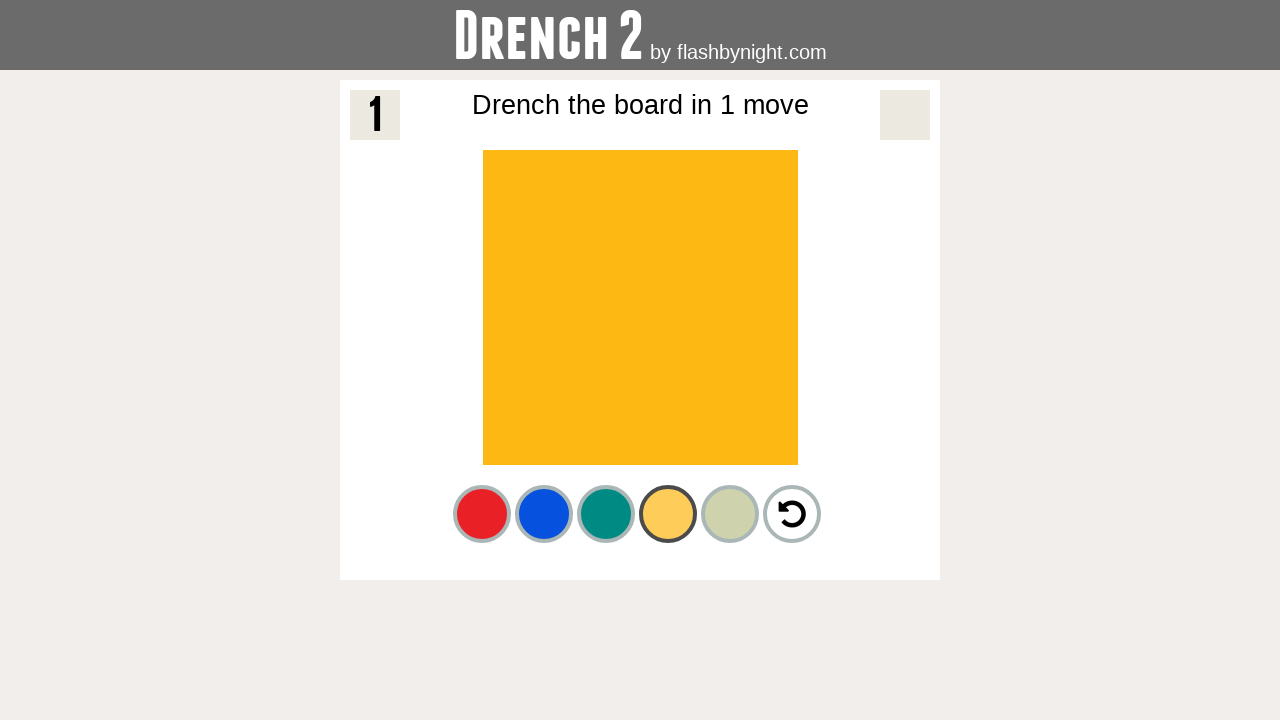

Waited 500ms for color flood animation
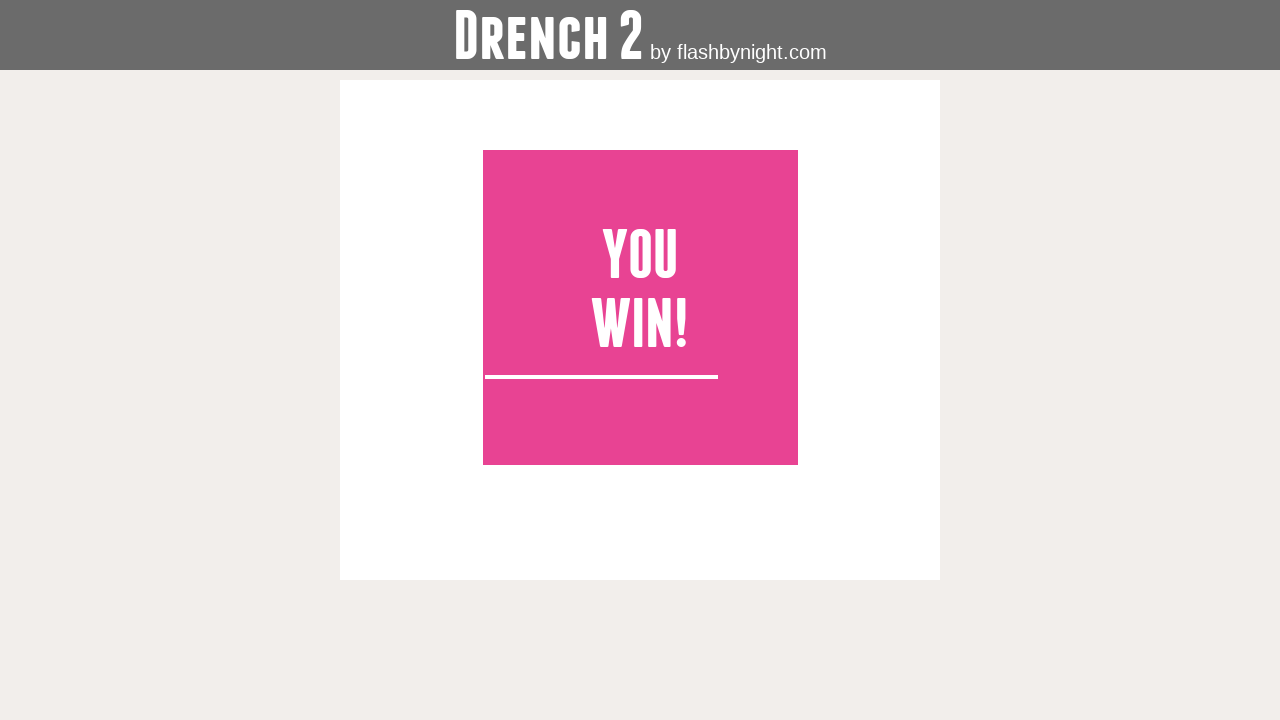

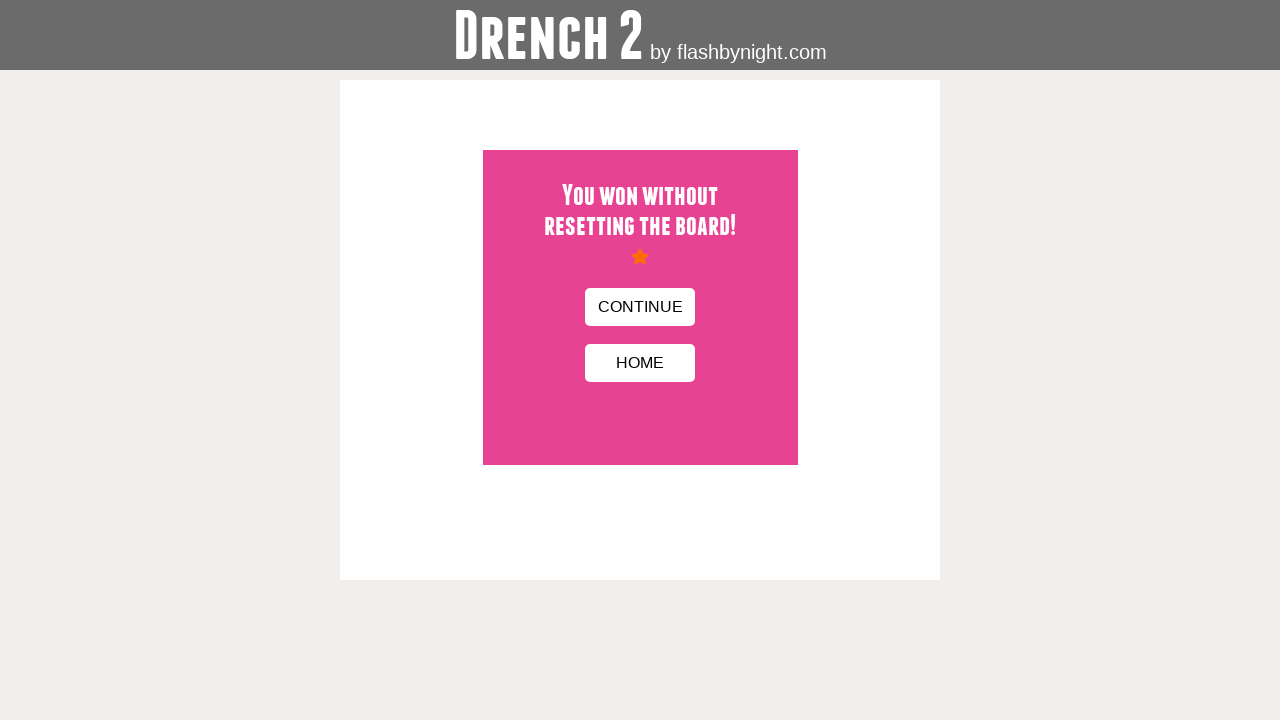